Navigates to the SauceLabs website and retrieves the page title

Starting URL: https://saucelabs.com/

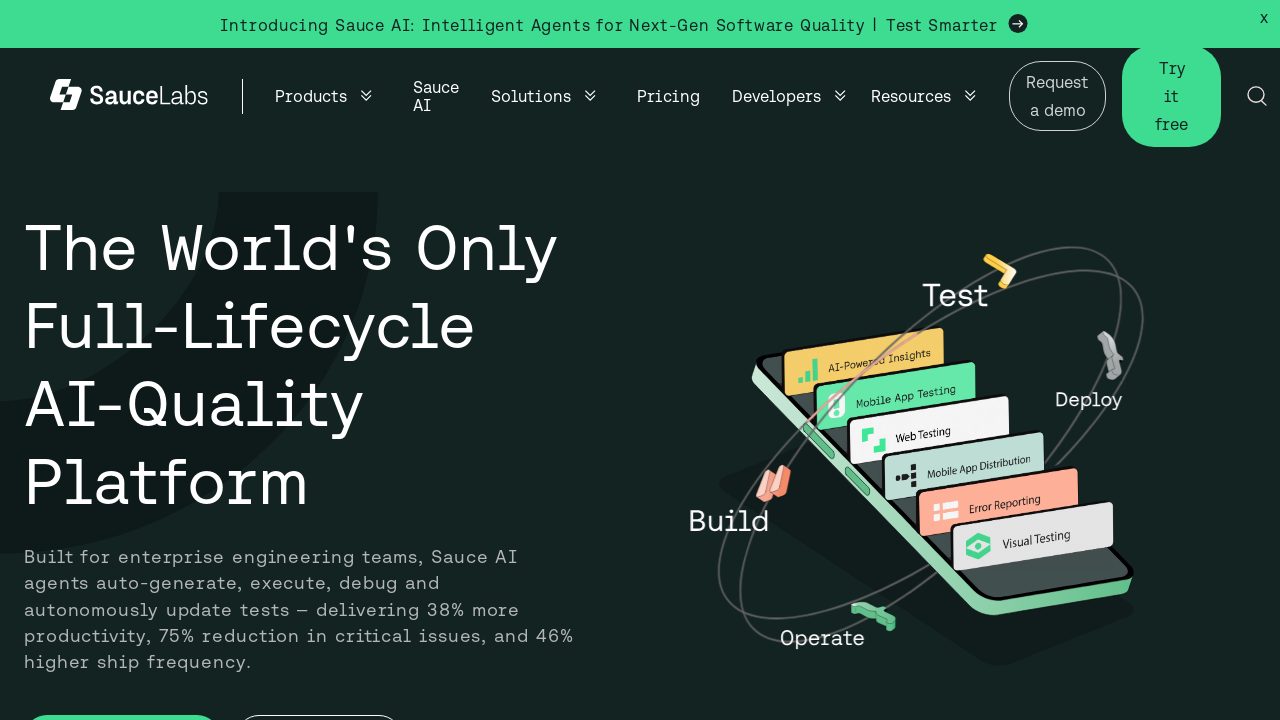

Retrieved page title
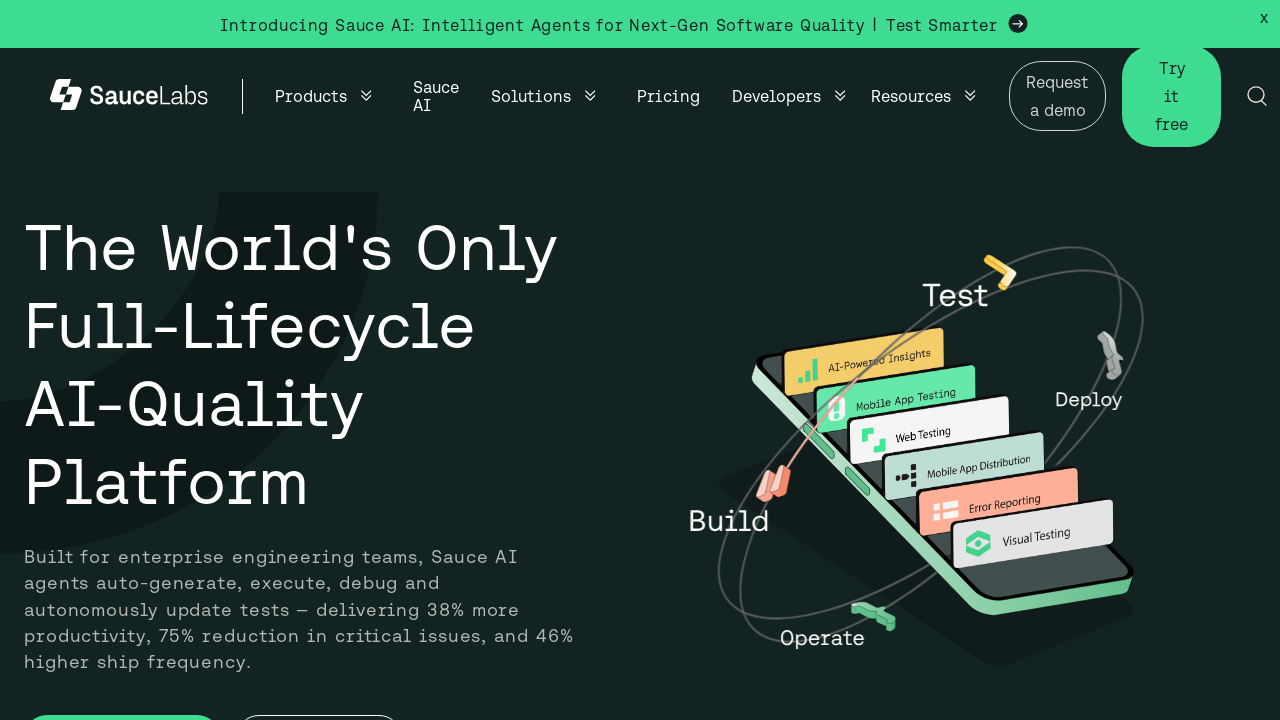

Printed page title to console
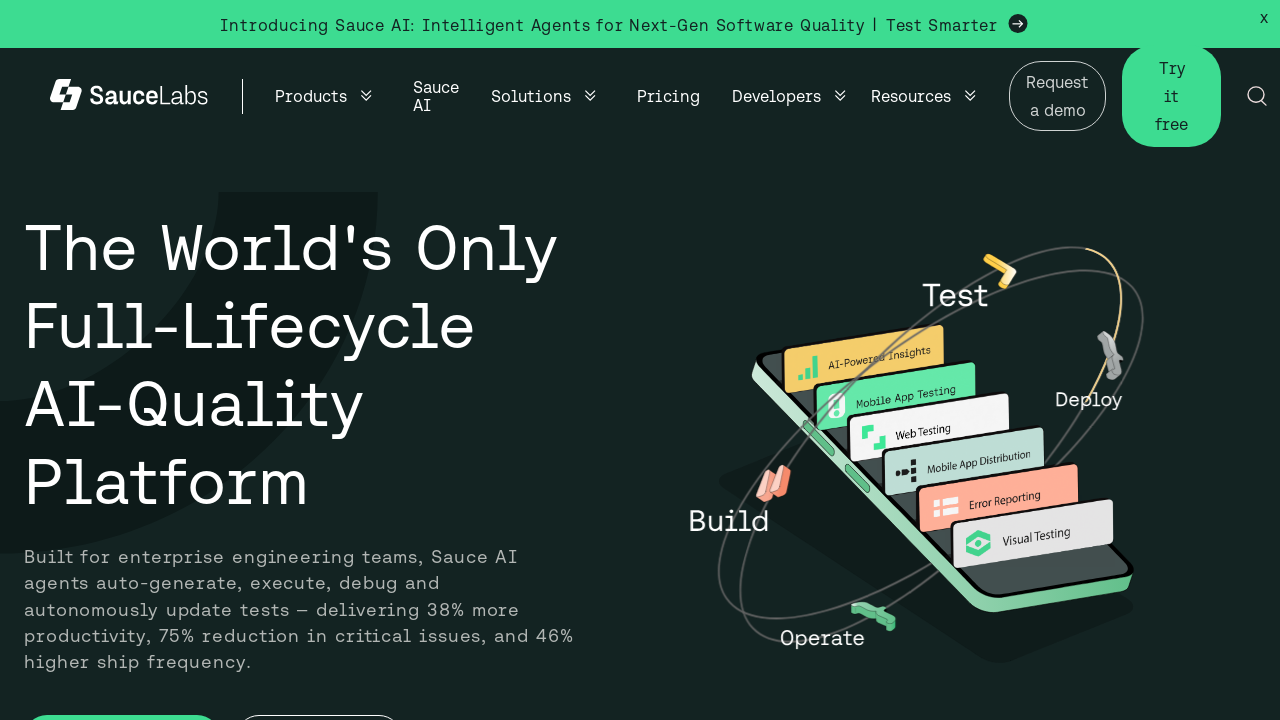

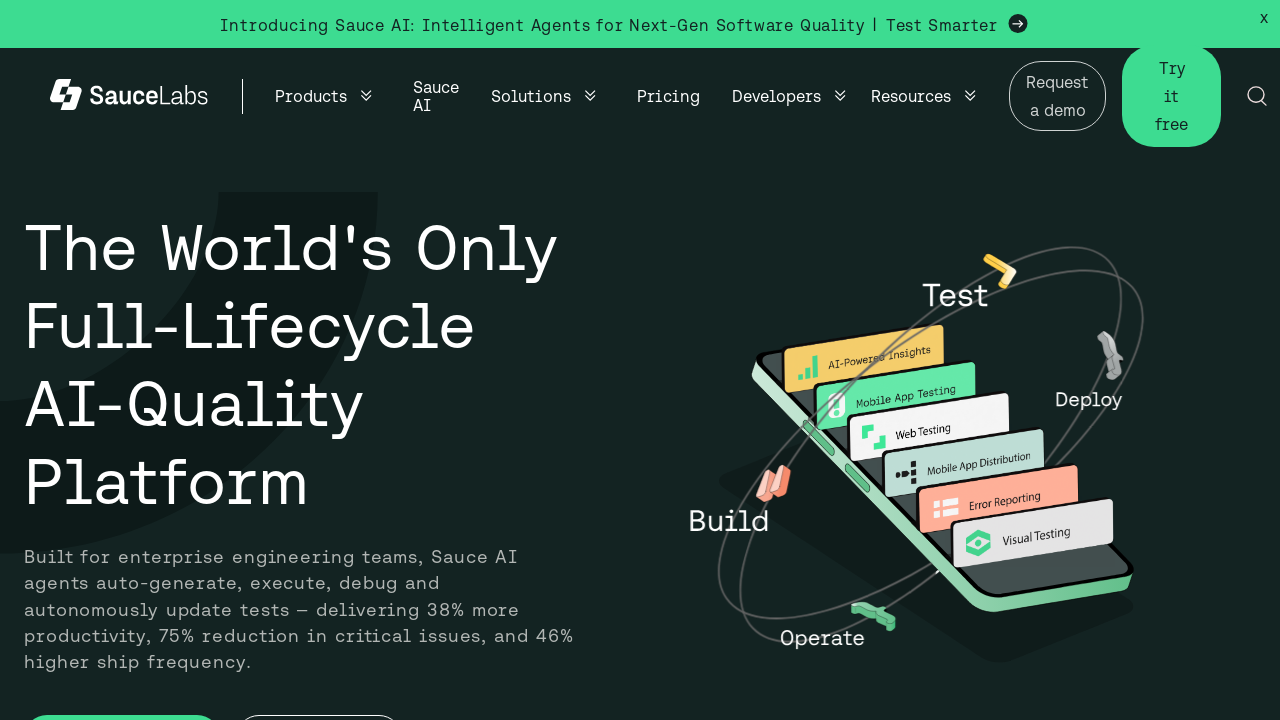